Tests navigation on dev.to by clicking on the first blog article displayed on the main page and verifying that the user is redirected to the correct blog page with matching title.

Starting URL: https://dev.to/

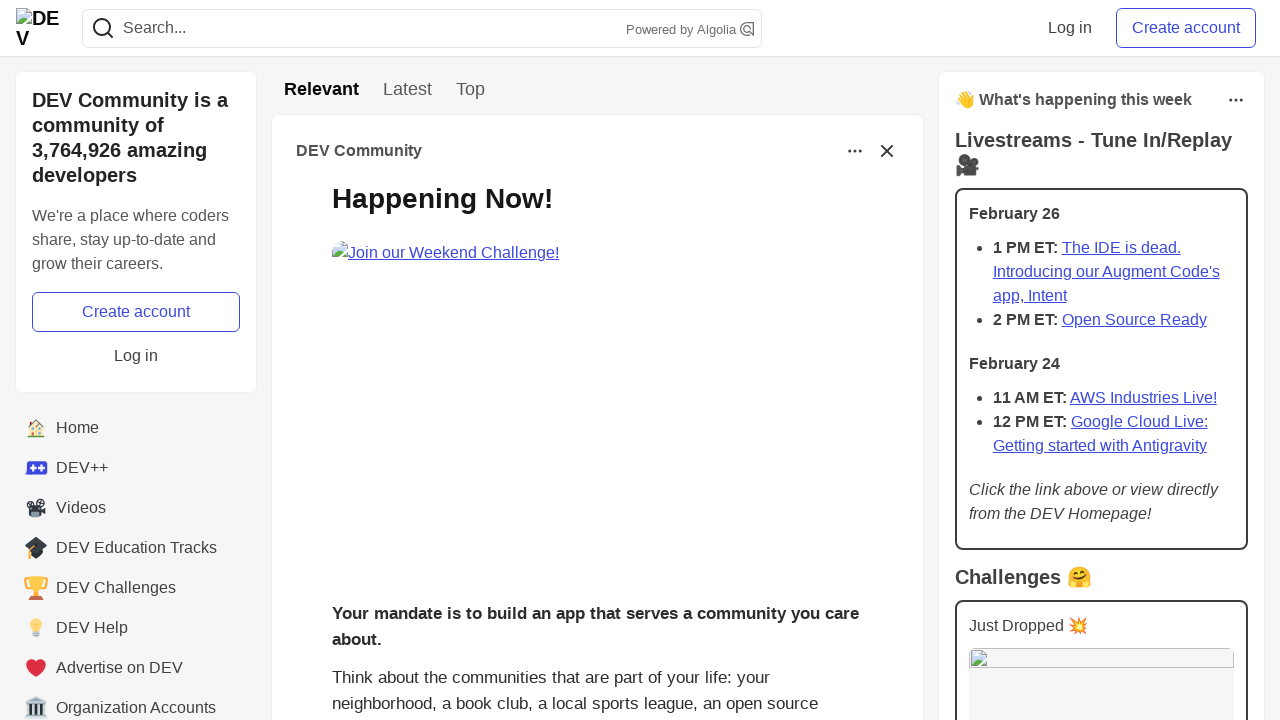

Waited for first blog article selector to load on dev.to main page
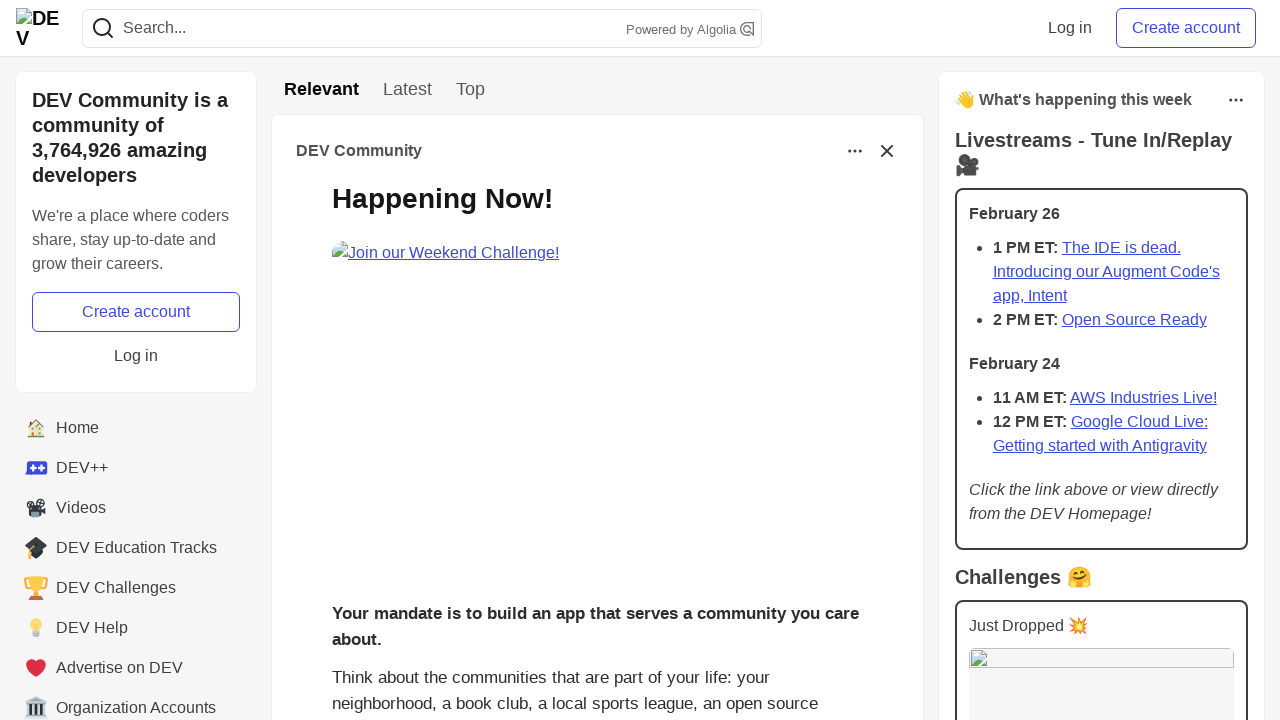

Retrieved first blog title: 'What was your win this week?!'
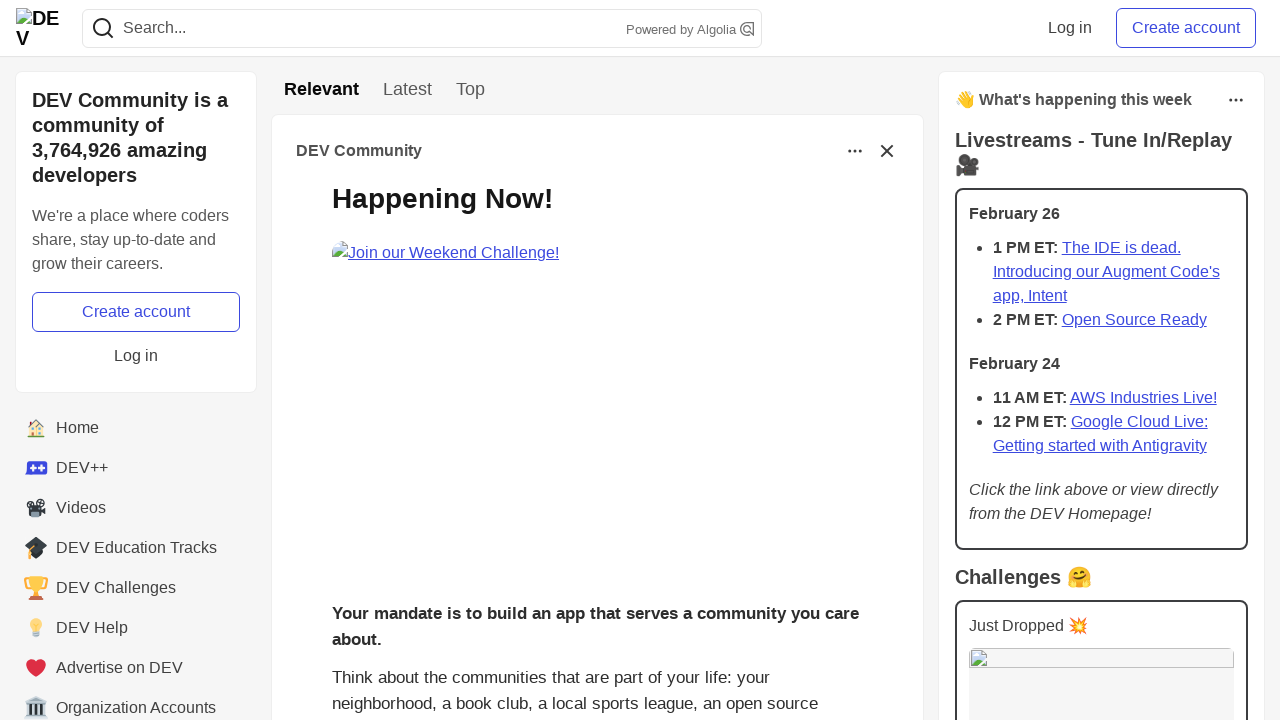

Clicked on the first blog article at (617, 388) on h2.crayons-story__title > a >> nth=0
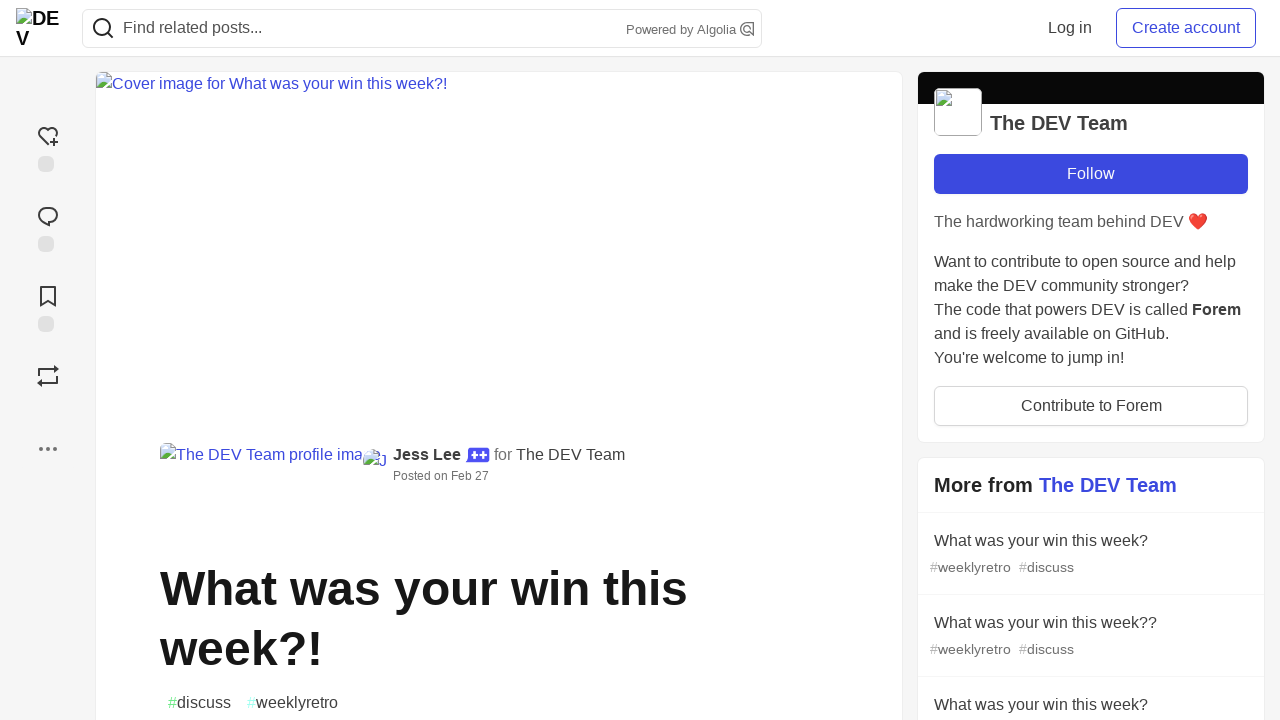

Blog page loaded and h1 title selector is visible
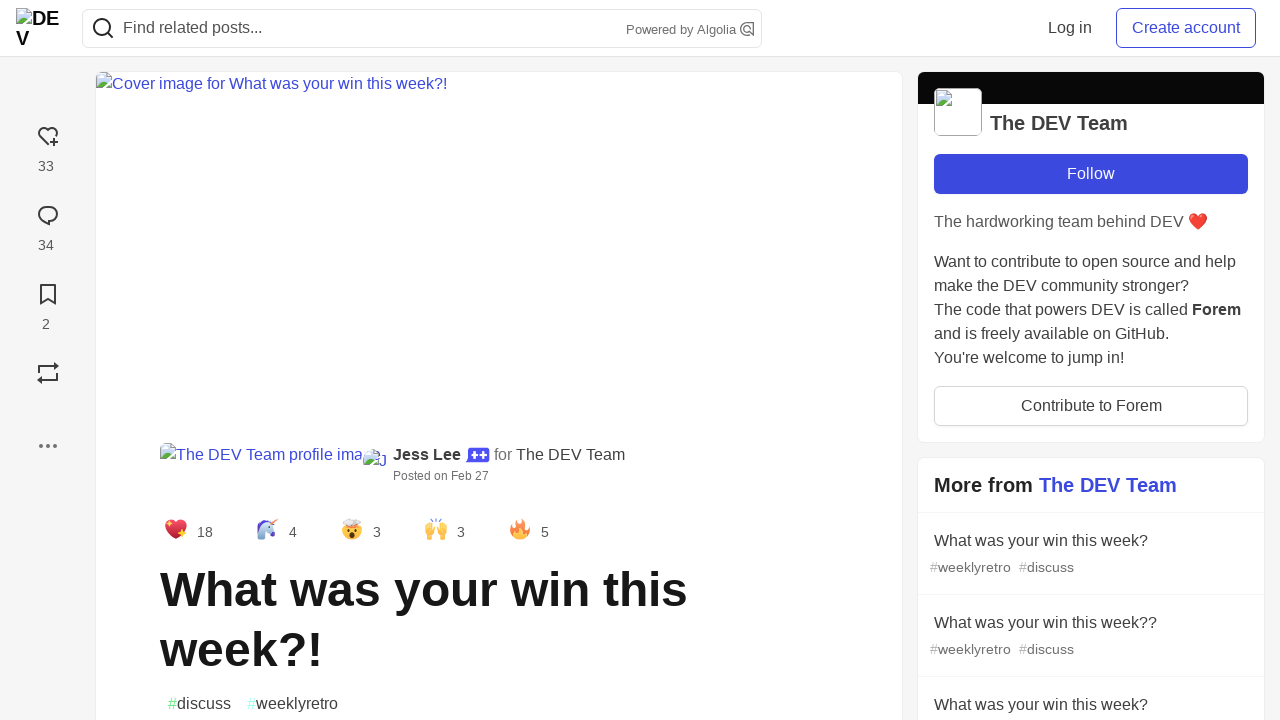

Retrieved blog page title: 'What was your win this week?!'
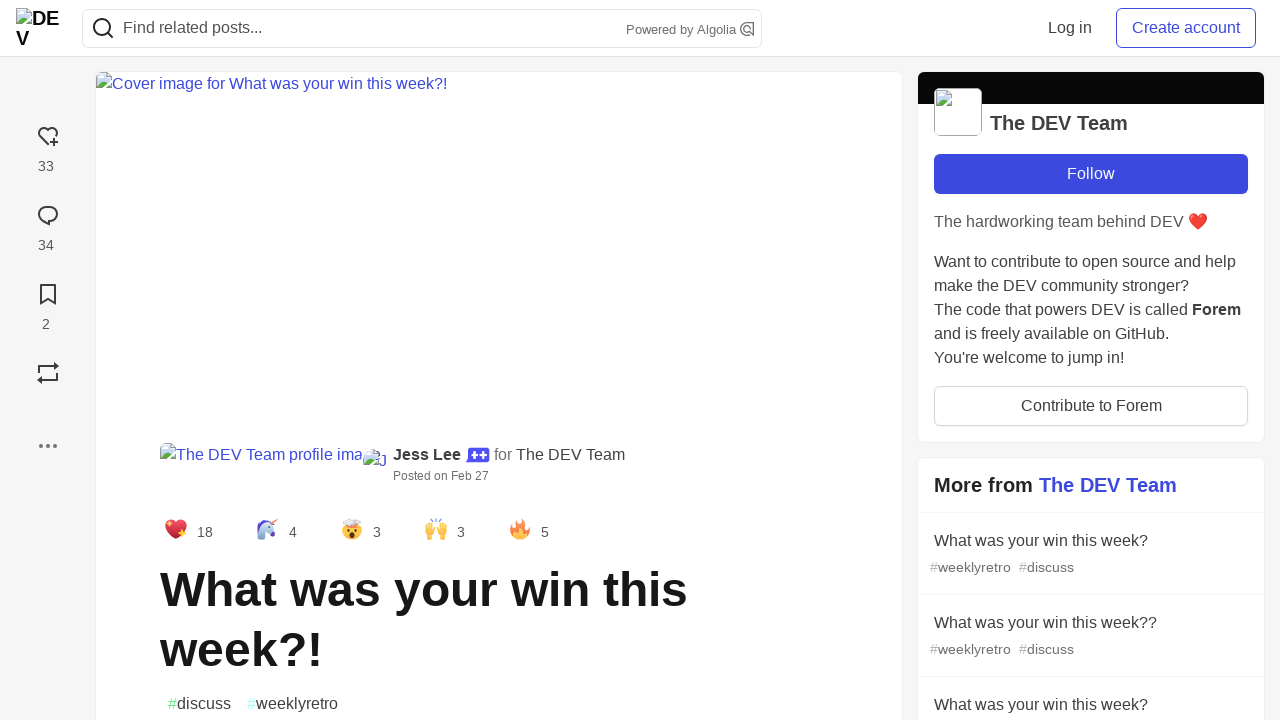

Assertion passed: blog titles match
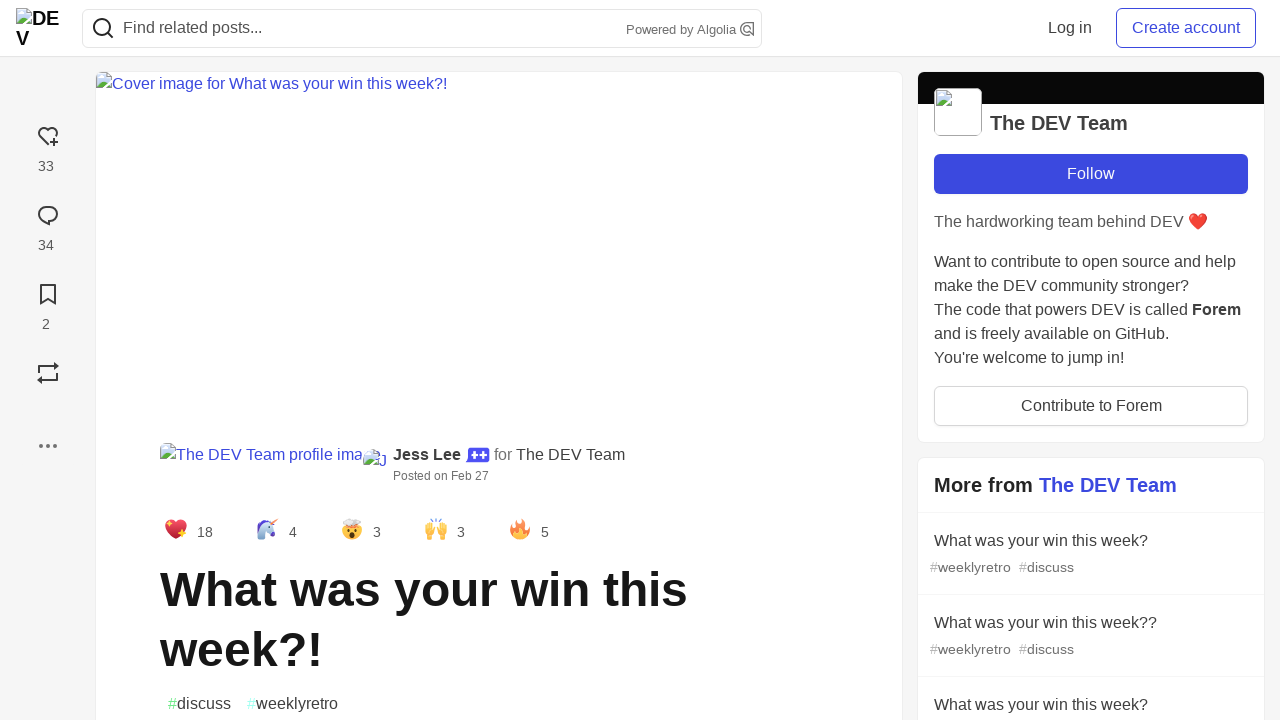

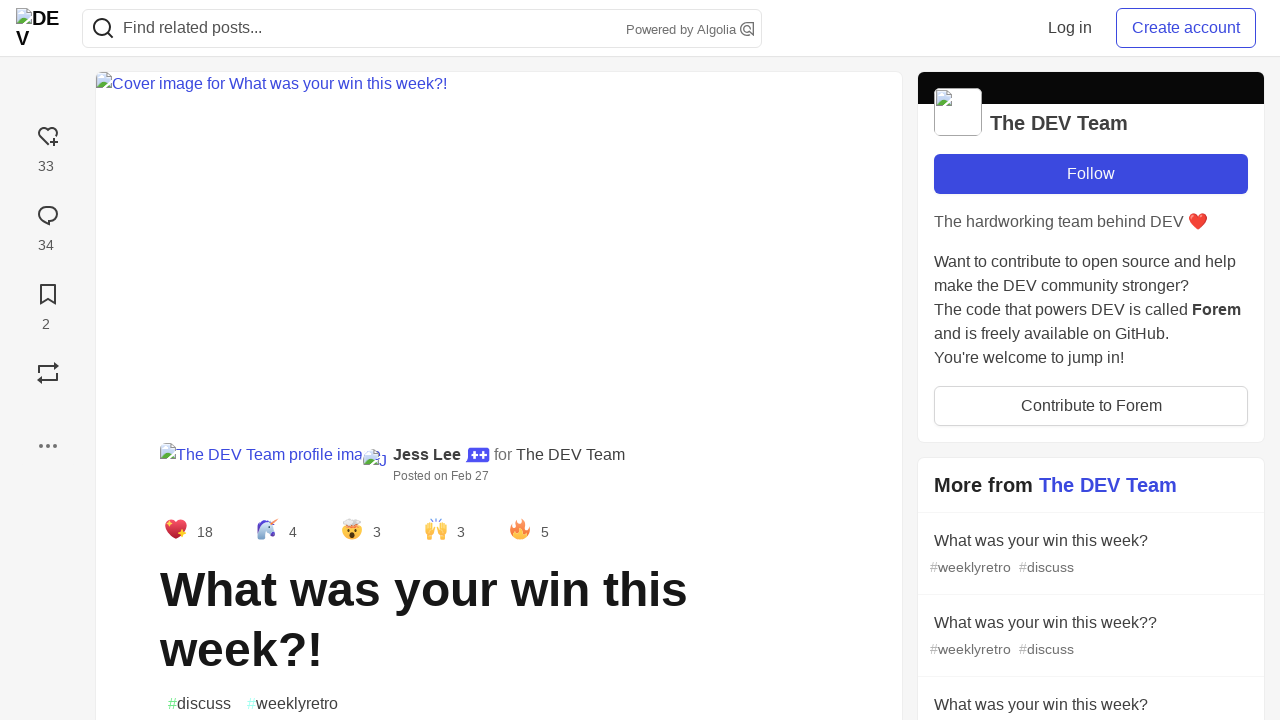